Navigates to a blog and clicks on specific links including "Hello World" and "tuned"

Starting URL: https://f1my-first.blogspot.com/

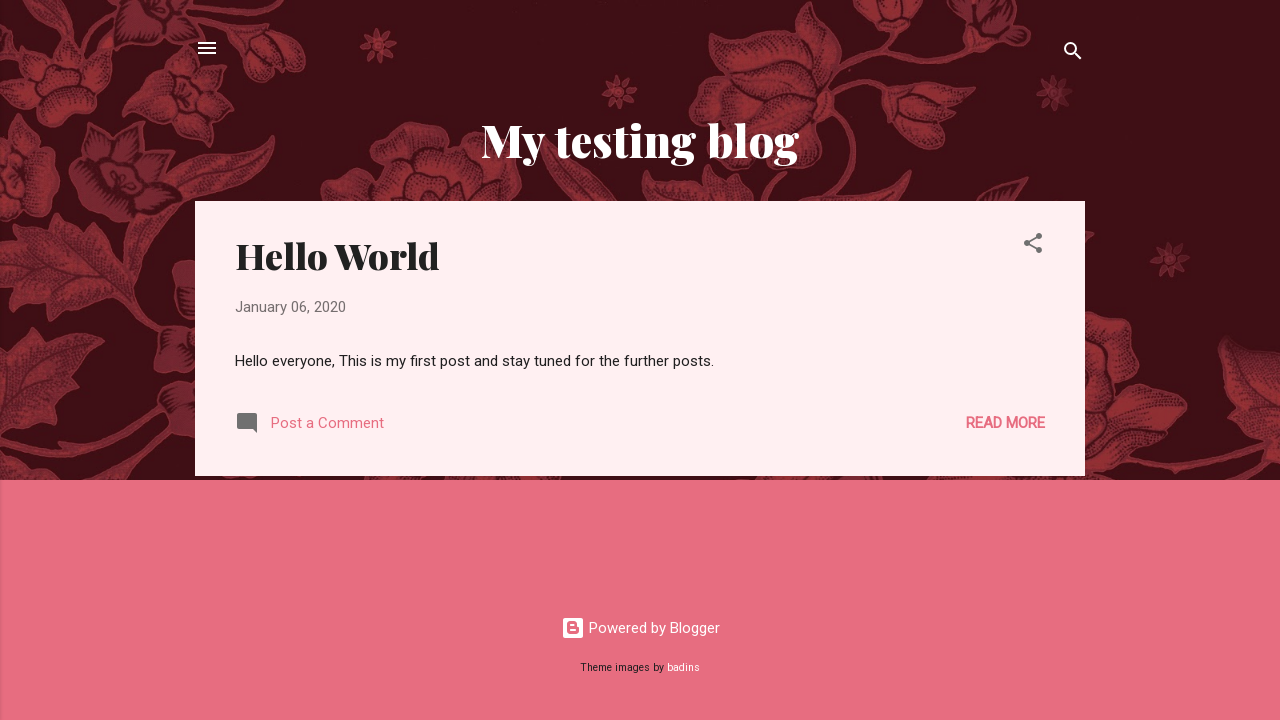

Clicked on 'Hello World' link at (338, 255) on text=Hello World
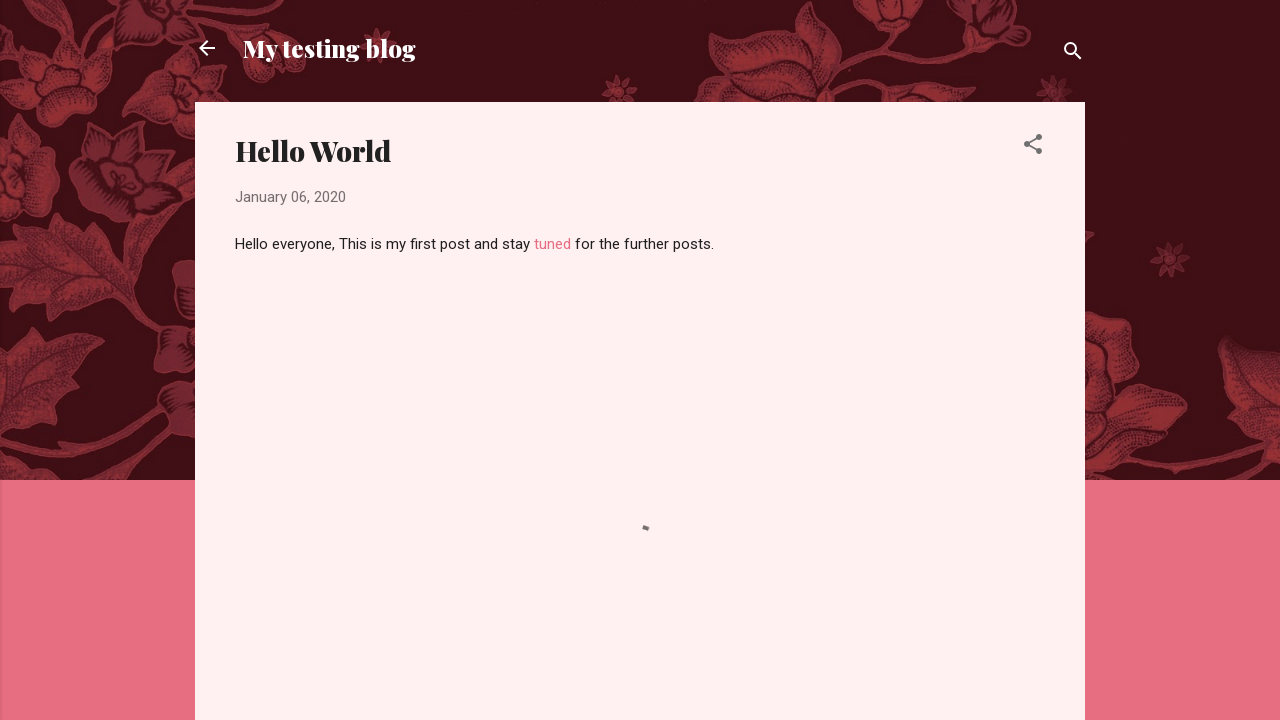

Waited 5 seconds for page to load
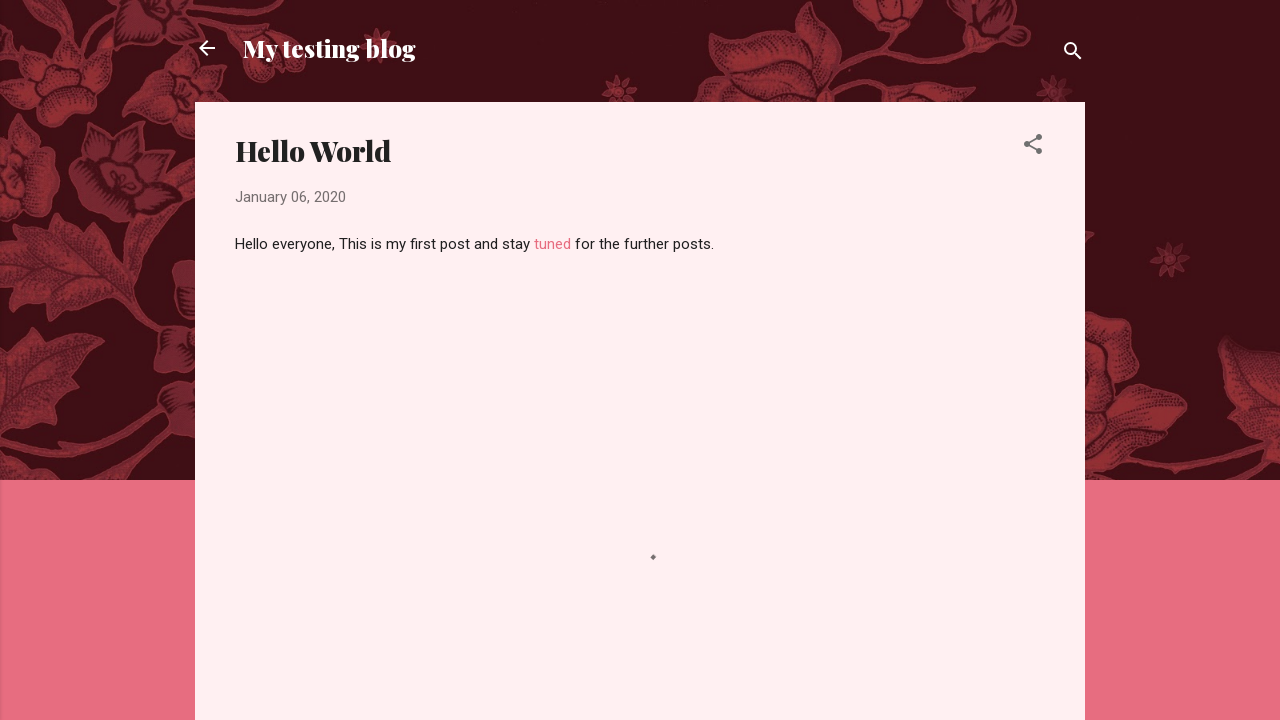

Clicked on 'tuned' link at (552, 244) on text=tuned
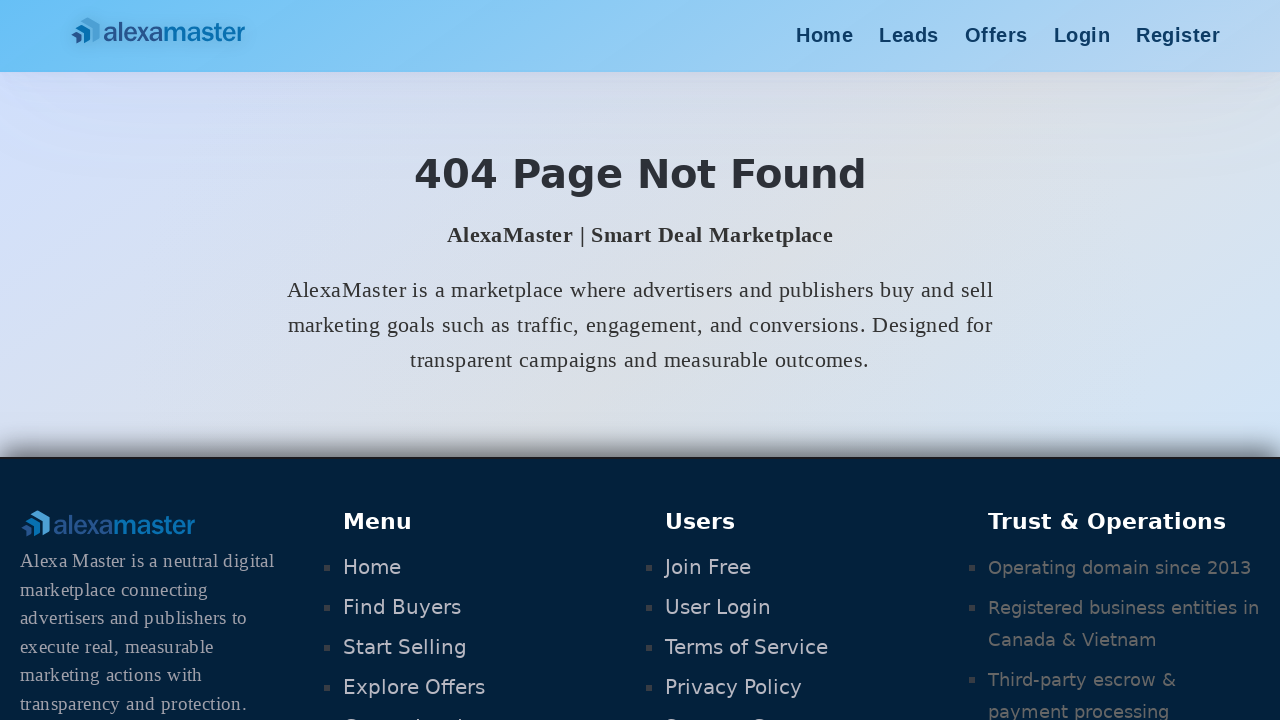

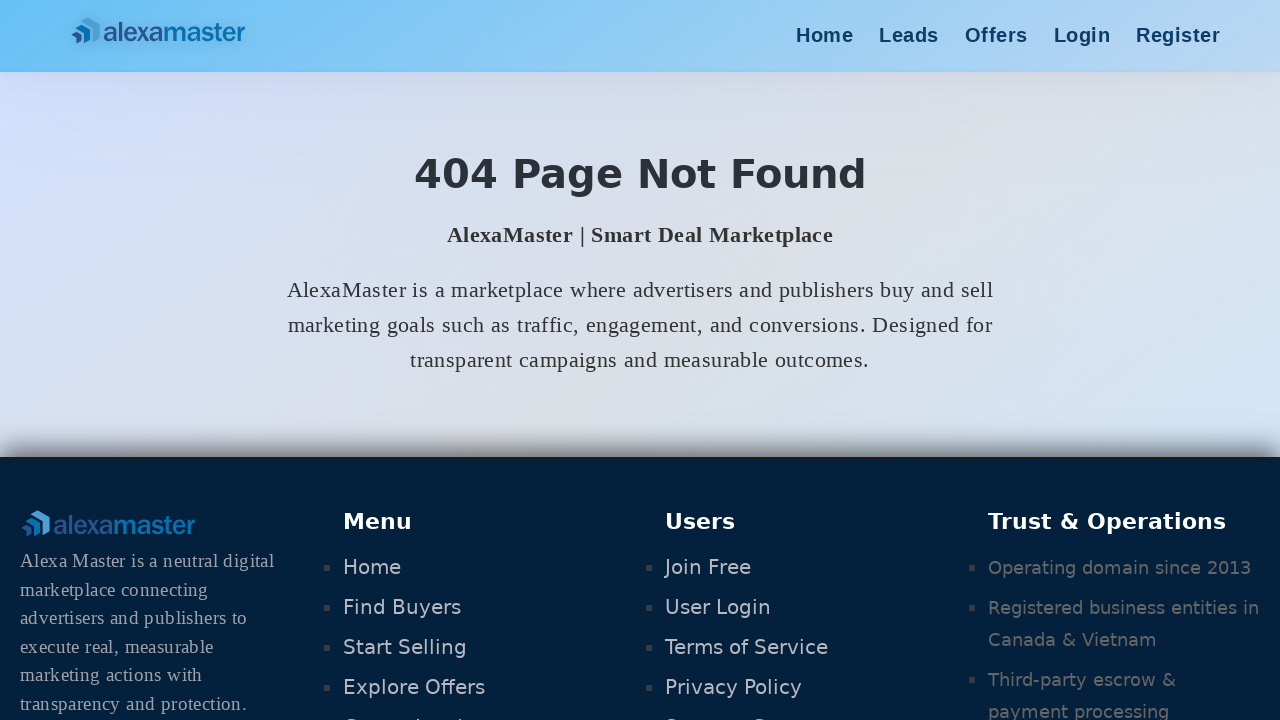